Tests search functionality on Naaptol website by entering "eyewear" in the search box and submitting the search

Starting URL: https://www.naaptol.com

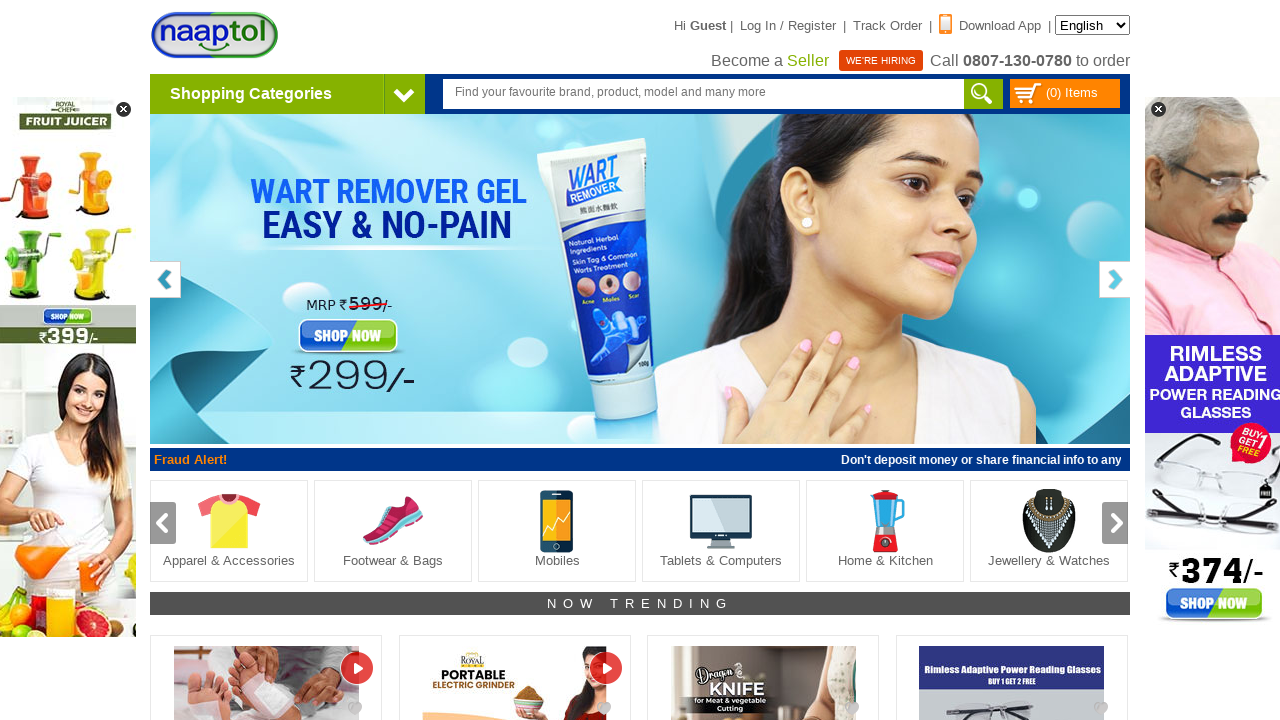

Search input field became visible
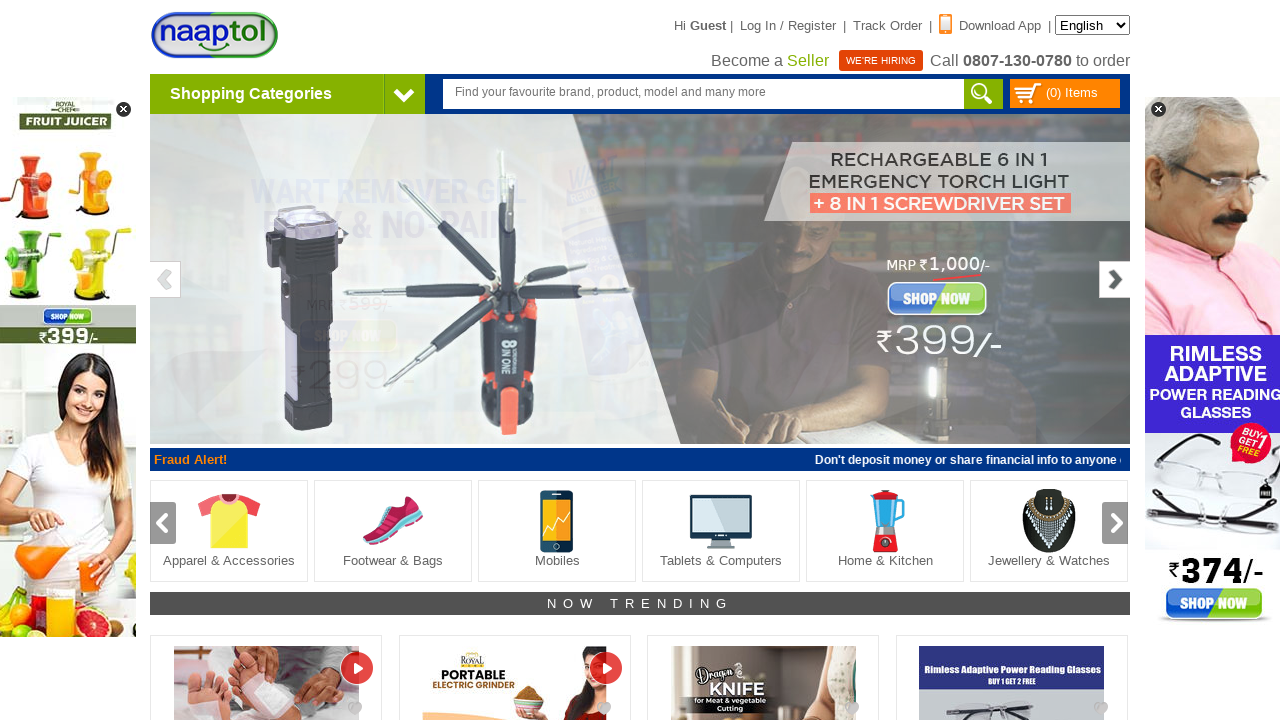

Filled search field with 'eyewear' on input#header_search_text
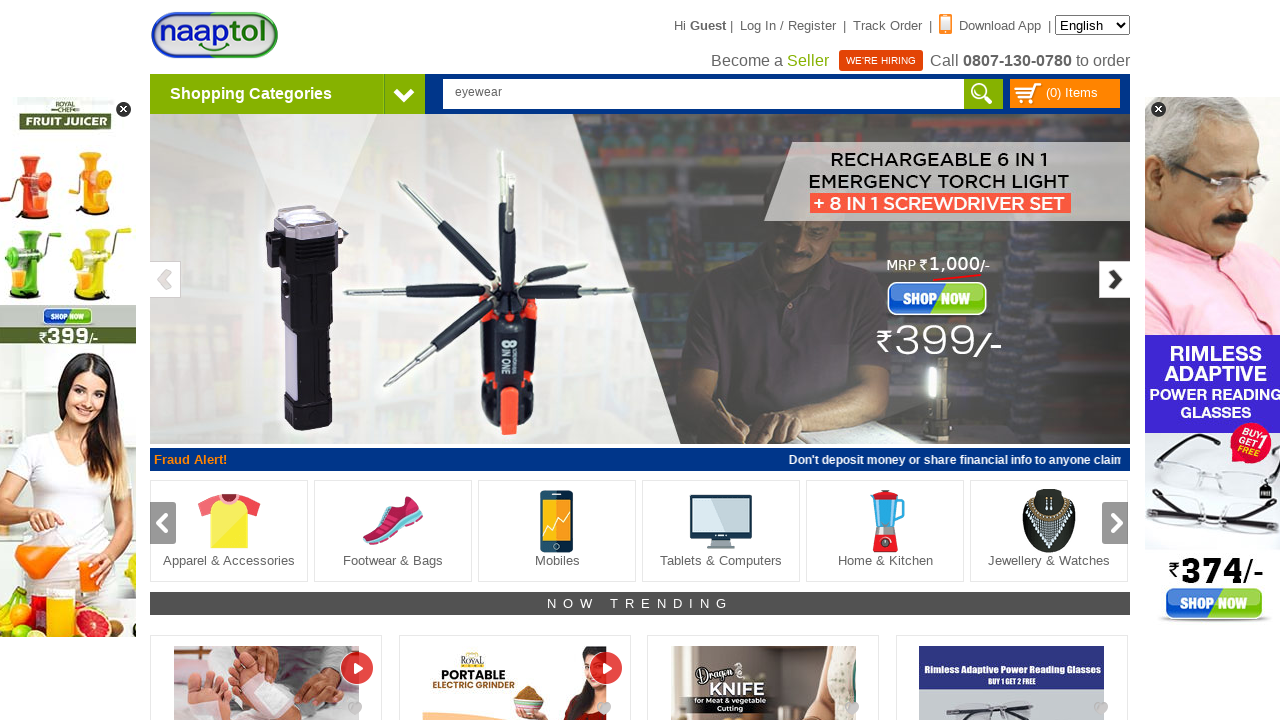

Pressed Enter to submit search for 'eyewear' on input#header_search_text
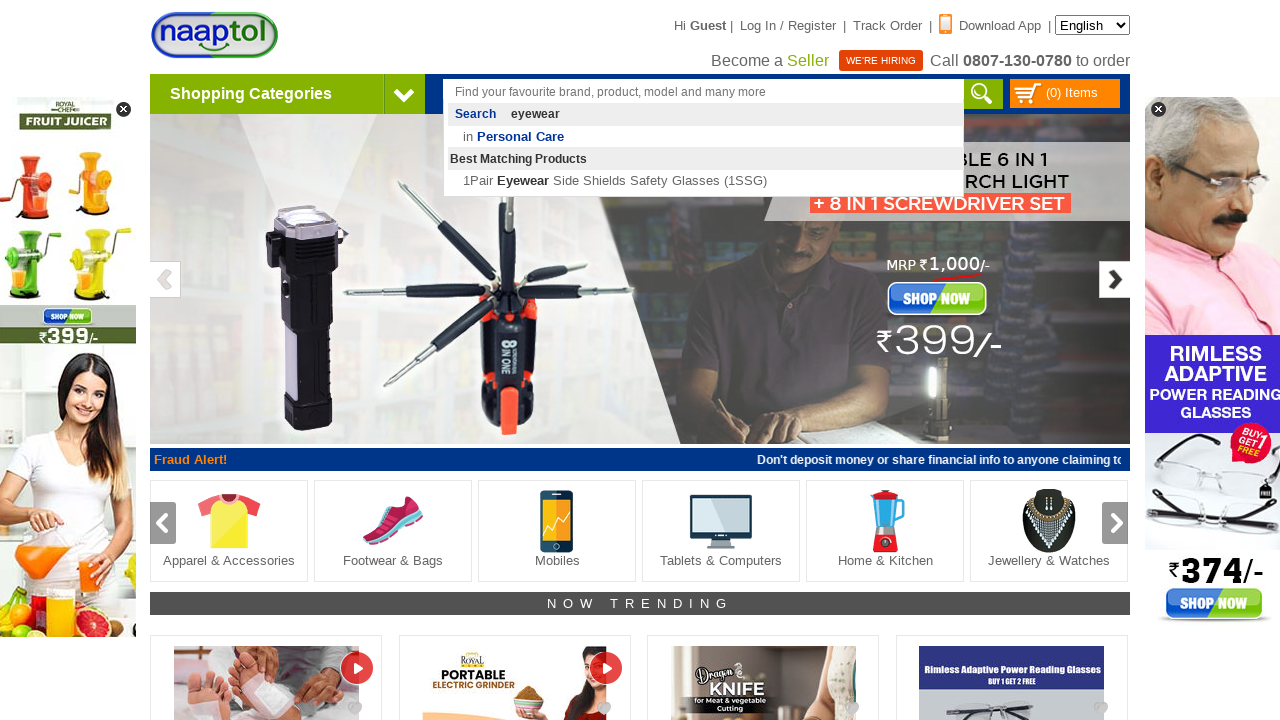

Search results page loaded successfully
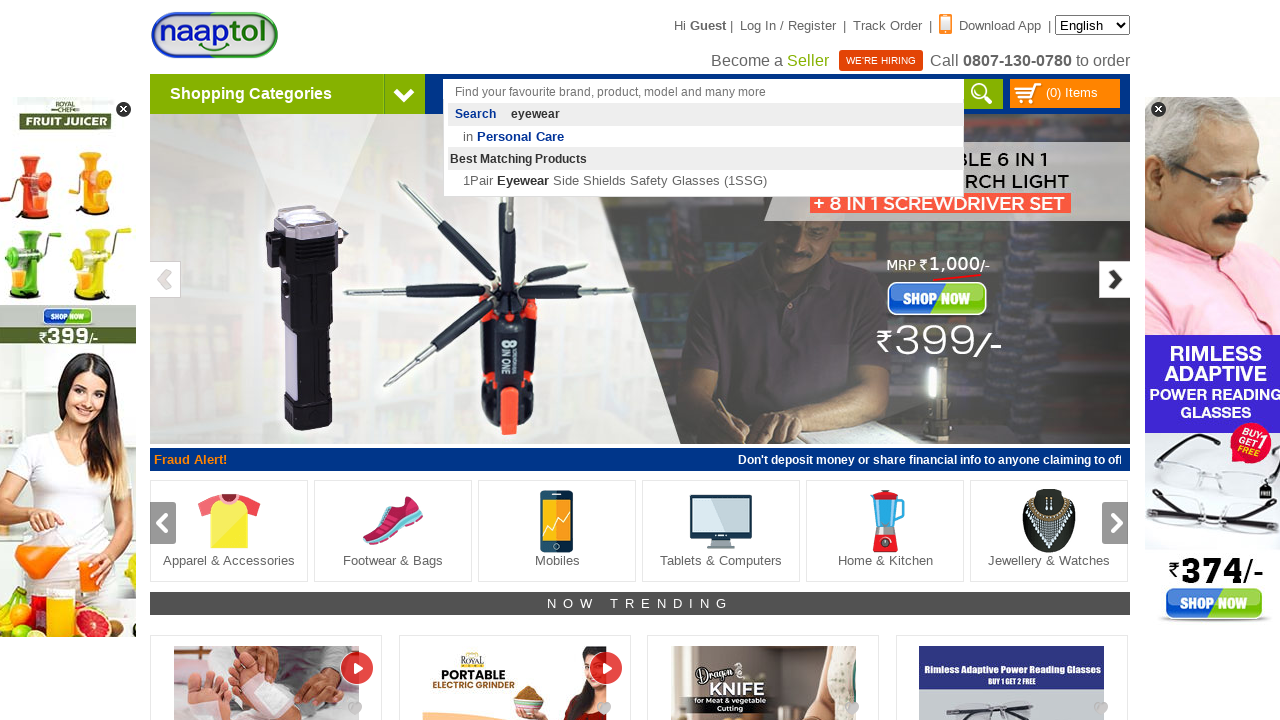

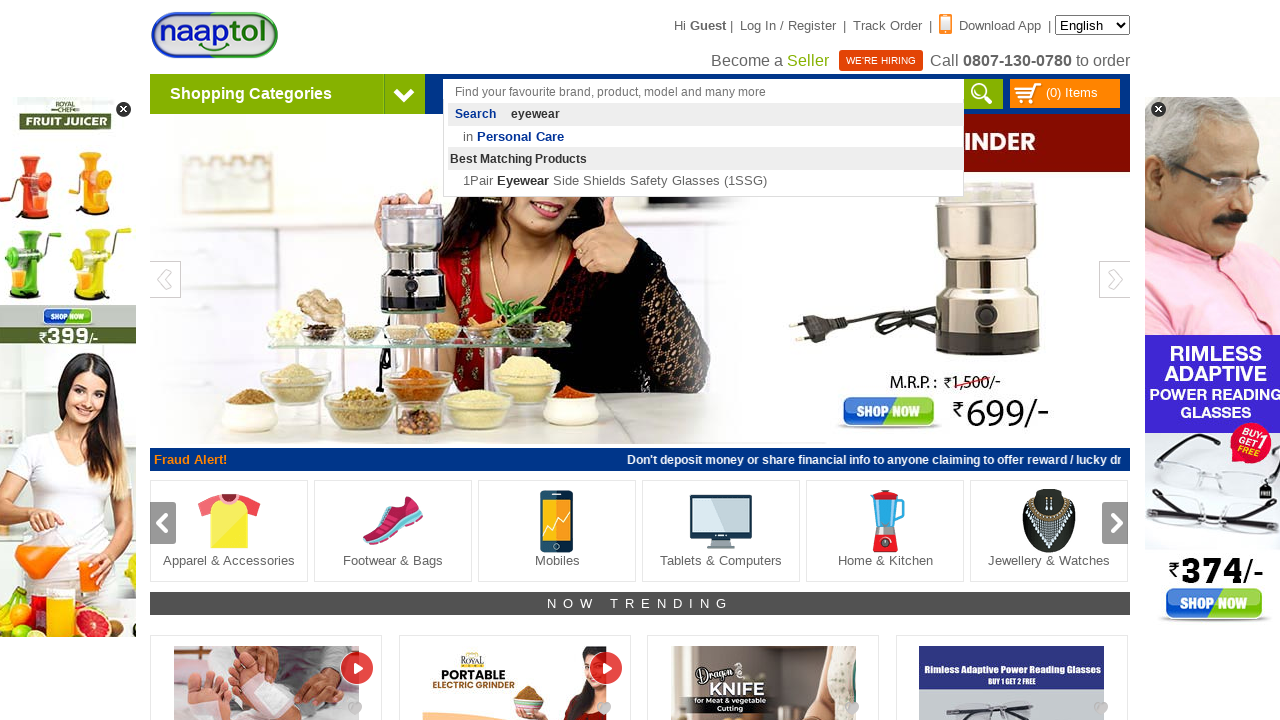